Tests that the complete all checkbox updates state correctly when individual items are completed or cleared

Starting URL: https://demo.playwright.dev/todomvc

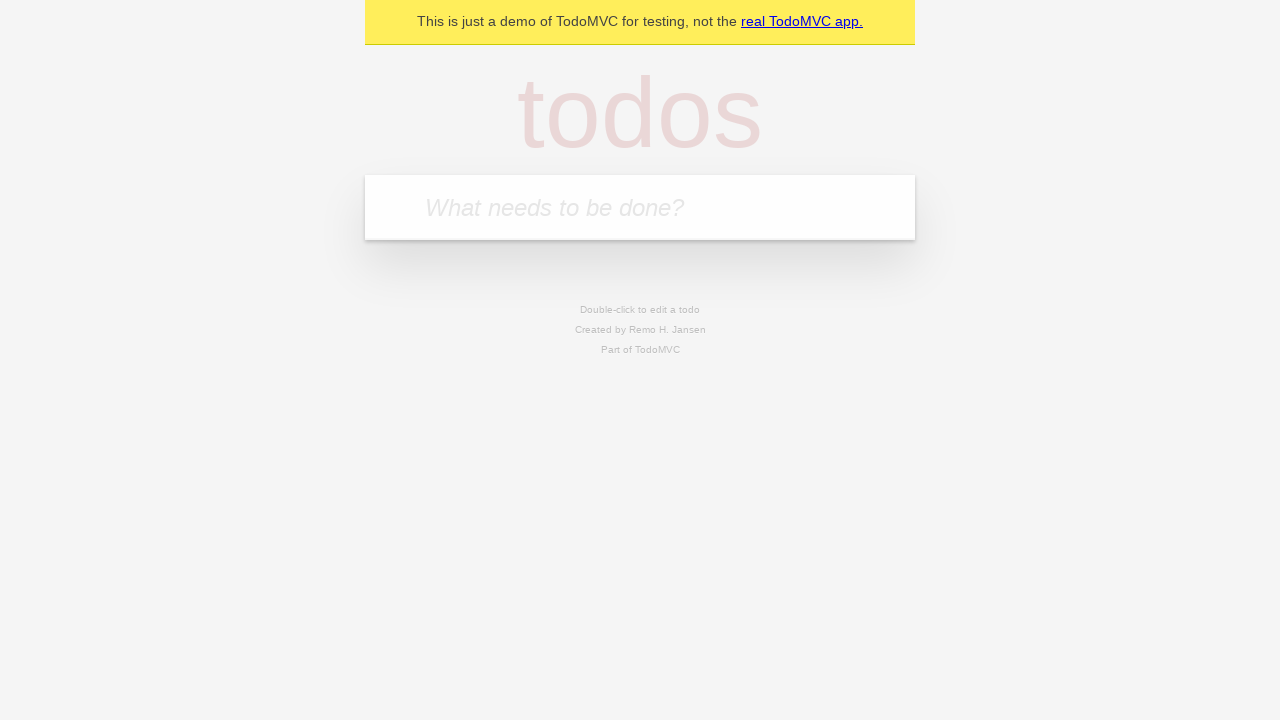

Filled todo input with 'buy some cheese' on internal:attr=[placeholder="What needs to be done?"i]
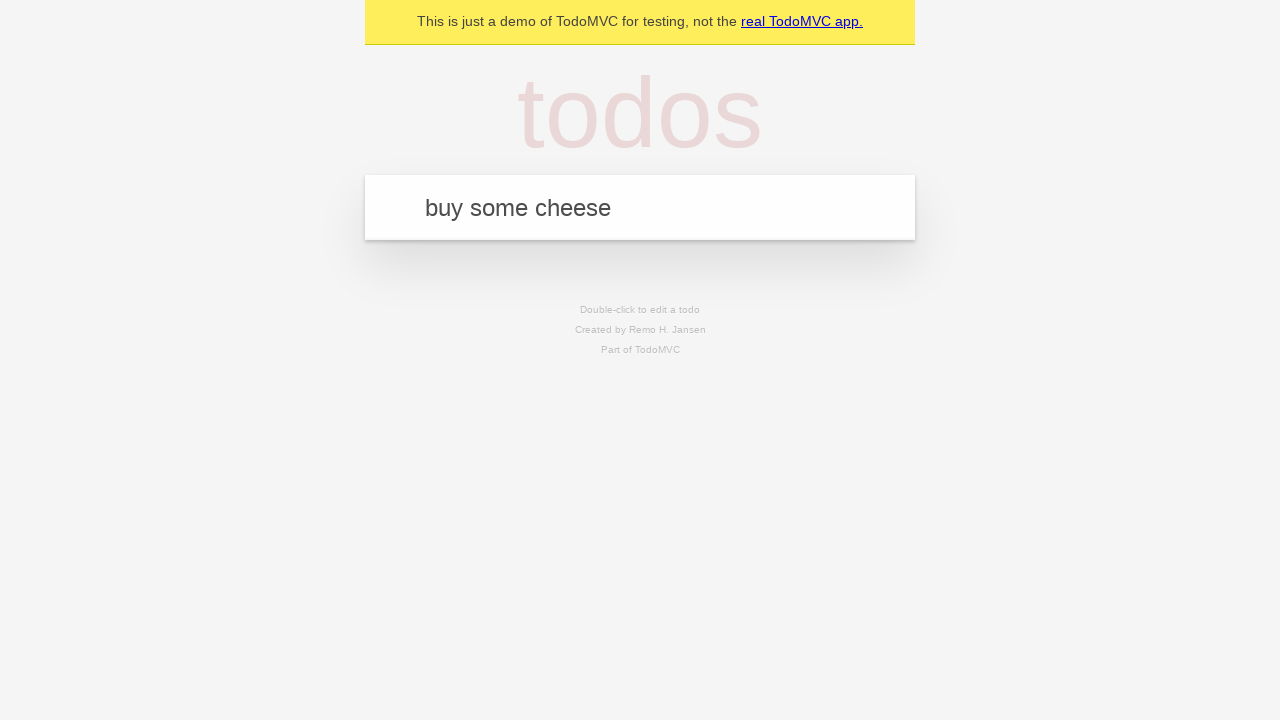

Pressed Enter to create todo 'buy some cheese' on internal:attr=[placeholder="What needs to be done?"i]
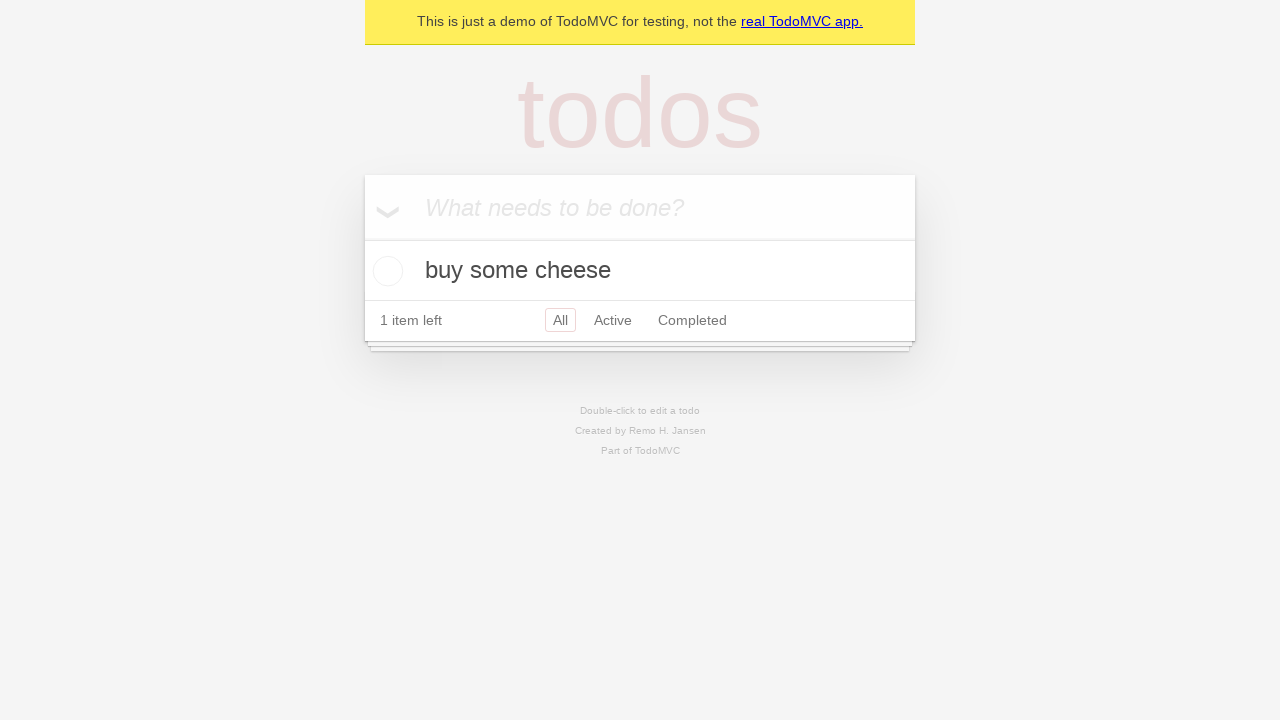

Filled todo input with 'feed the cat' on internal:attr=[placeholder="What needs to be done?"i]
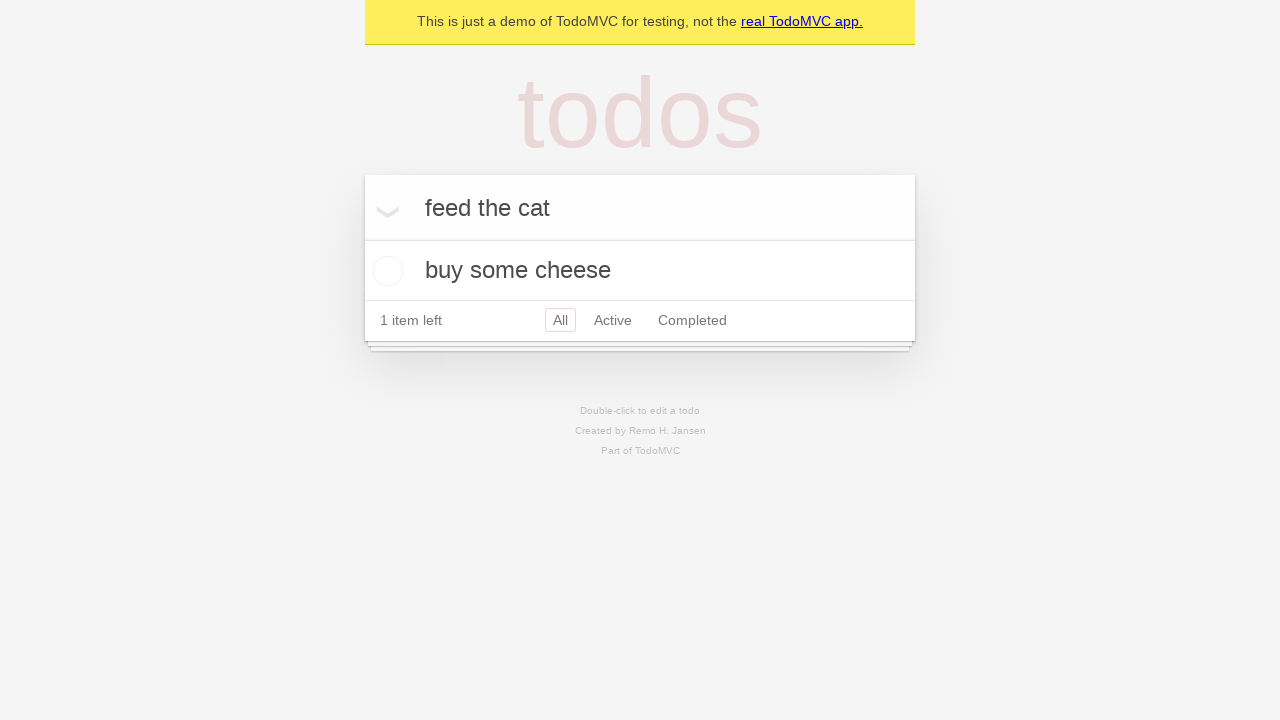

Pressed Enter to create todo 'feed the cat' on internal:attr=[placeholder="What needs to be done?"i]
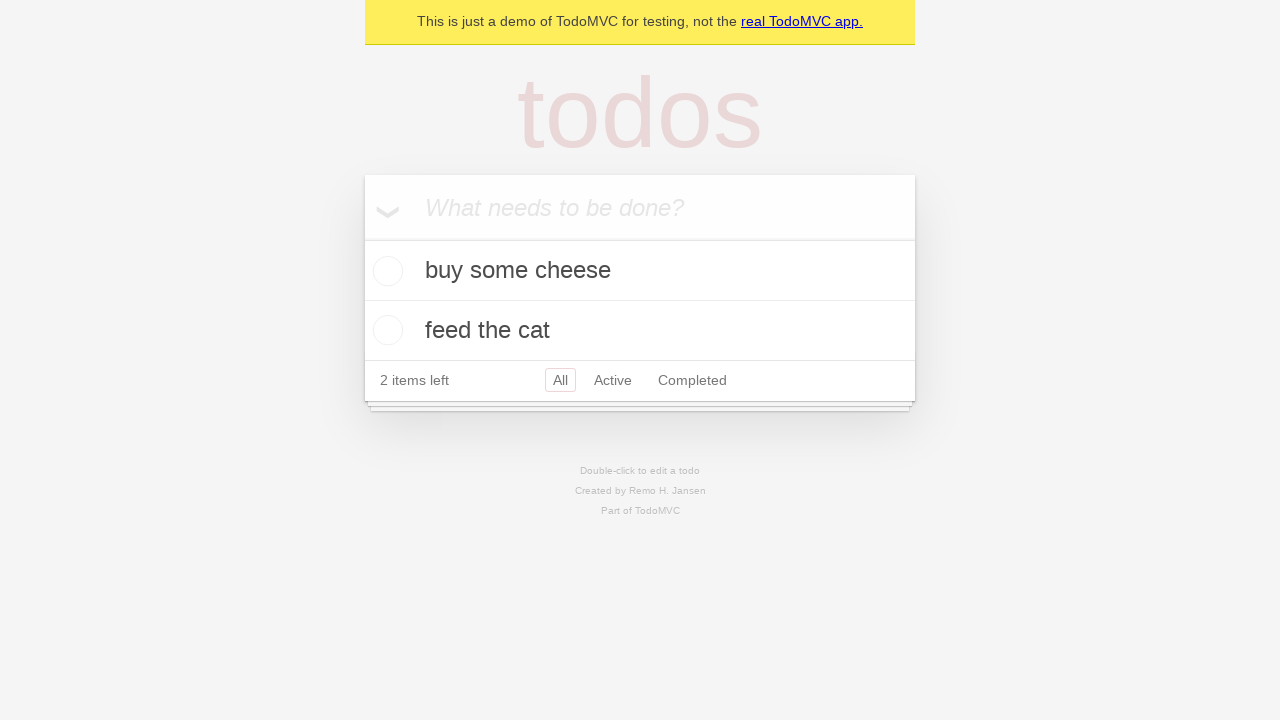

Filled todo input with 'book a doctors appointment' on internal:attr=[placeholder="What needs to be done?"i]
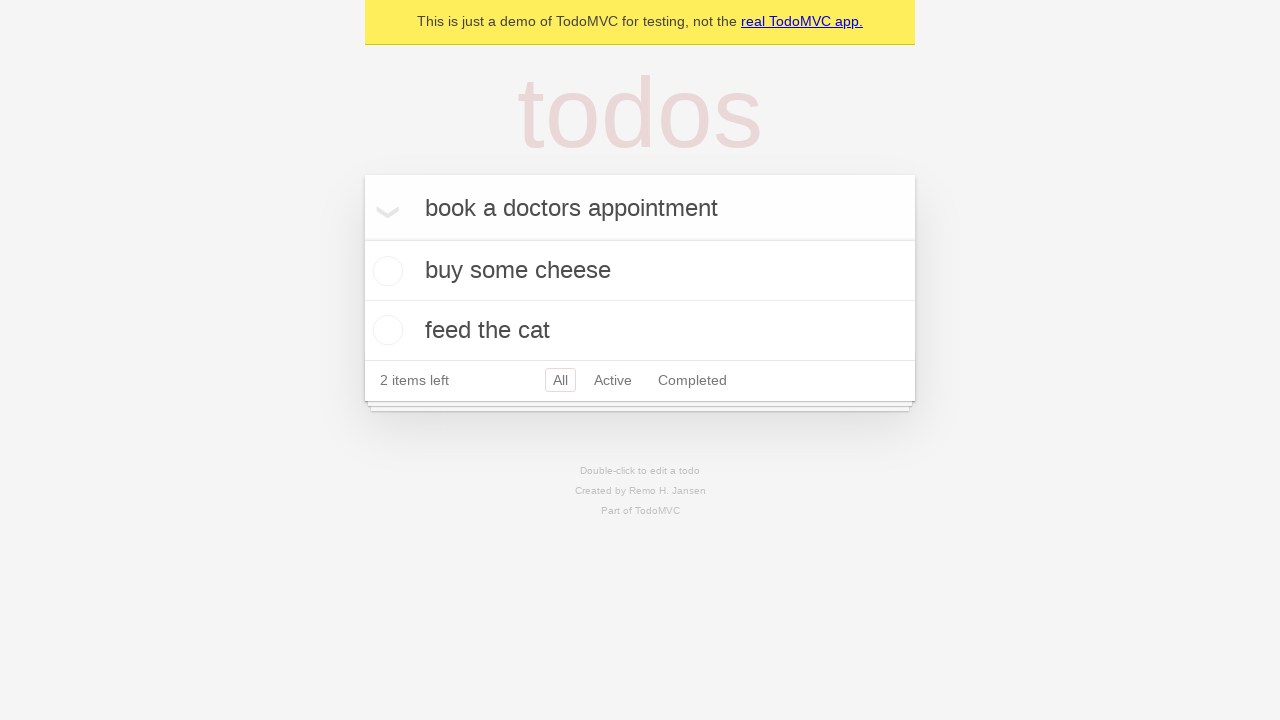

Pressed Enter to create todo 'book a doctors appointment' on internal:attr=[placeholder="What needs to be done?"i]
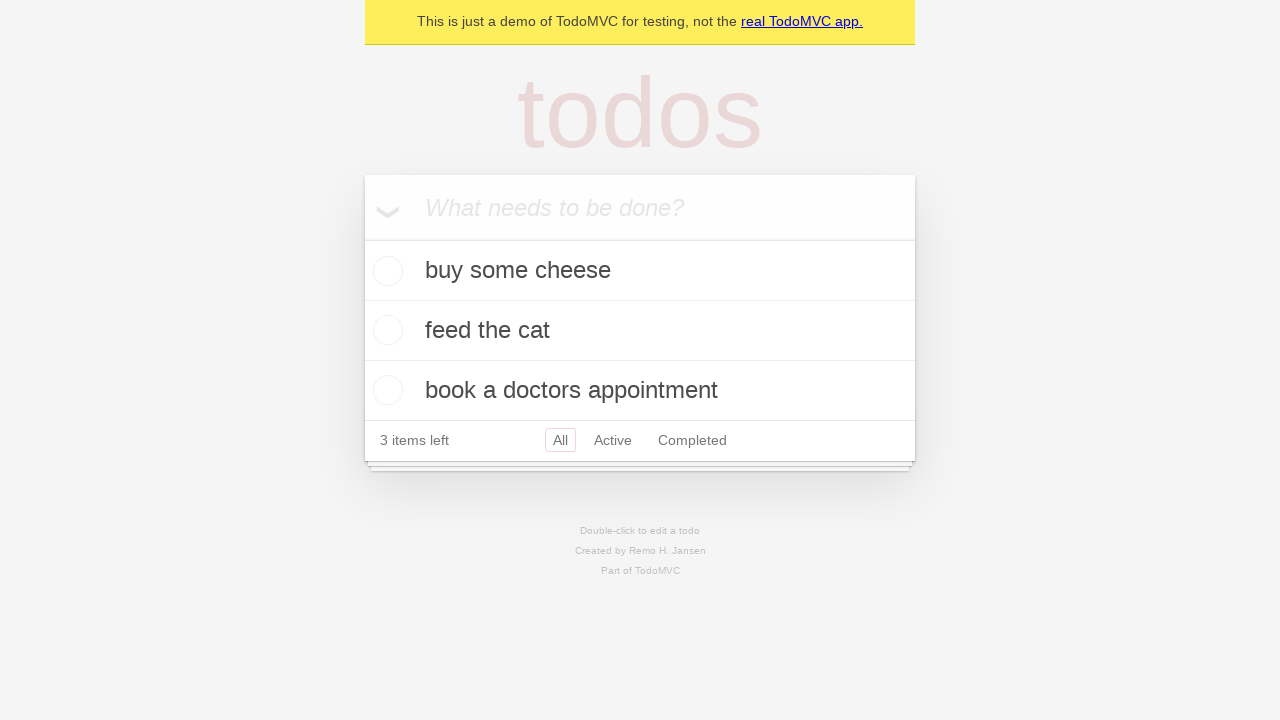

Waited for all three todos to be created
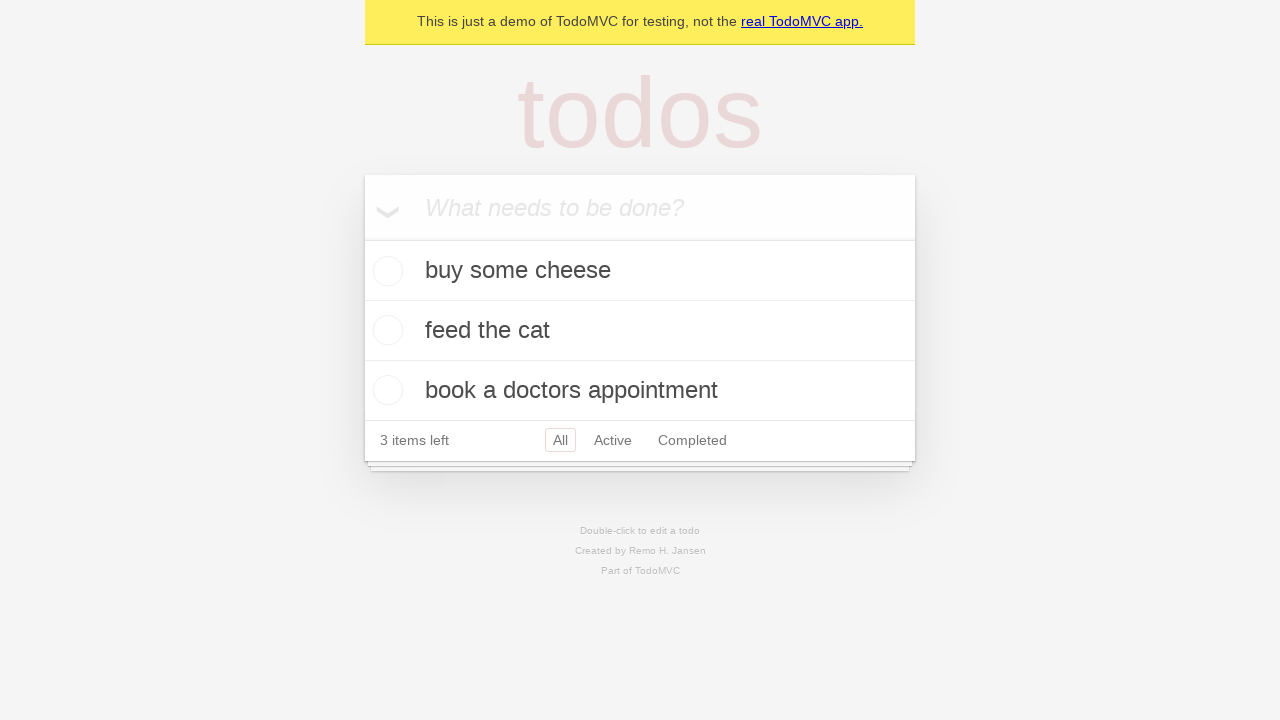

Checked the 'Mark all as complete' checkbox at (362, 238) on internal:label="Mark all as complete"i
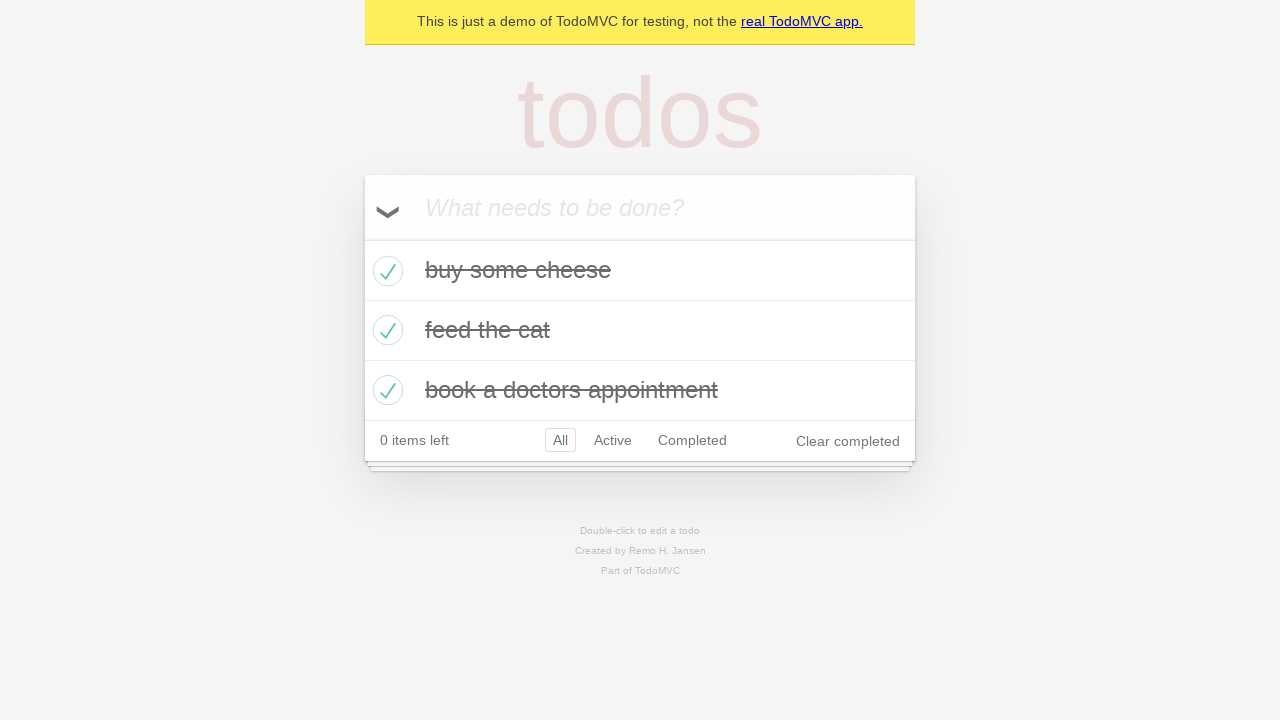

Unchecked the first todo item at (385, 271) on internal:testid=[data-testid="todo-item"s] >> nth=0 >> internal:role=checkbox
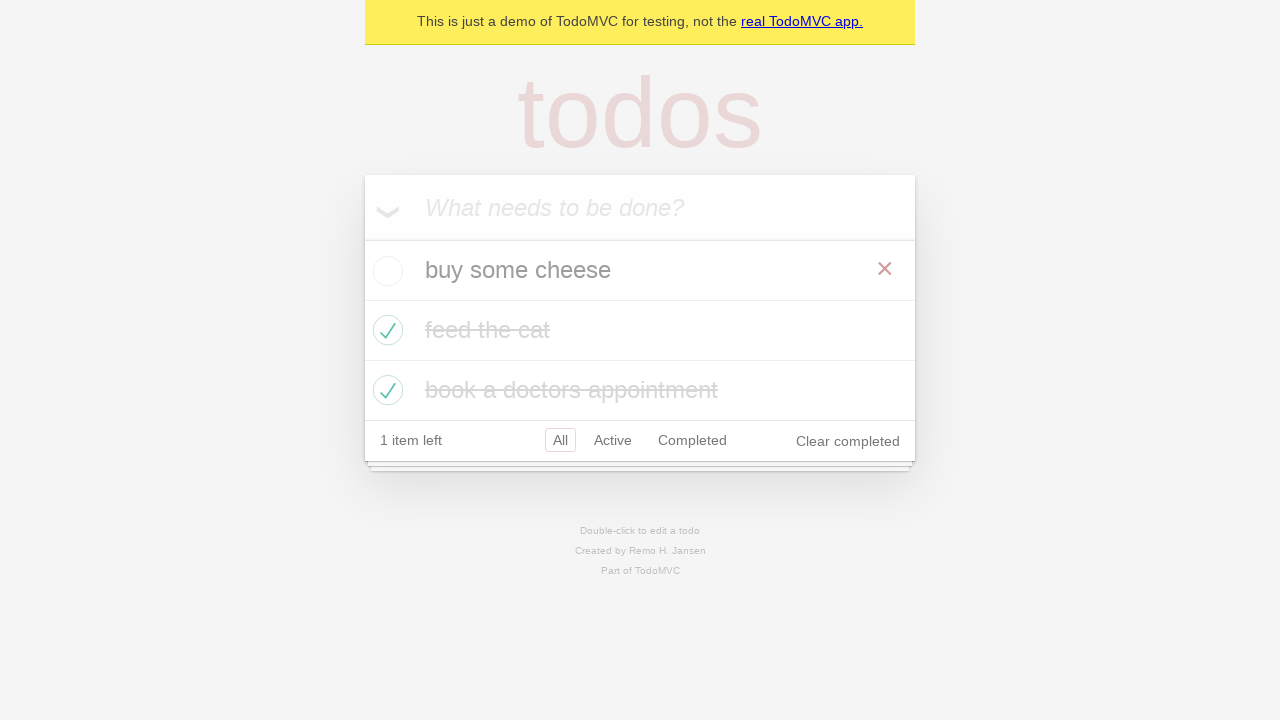

Re-checked the first todo item at (385, 271) on internal:testid=[data-testid="todo-item"s] >> nth=0 >> internal:role=checkbox
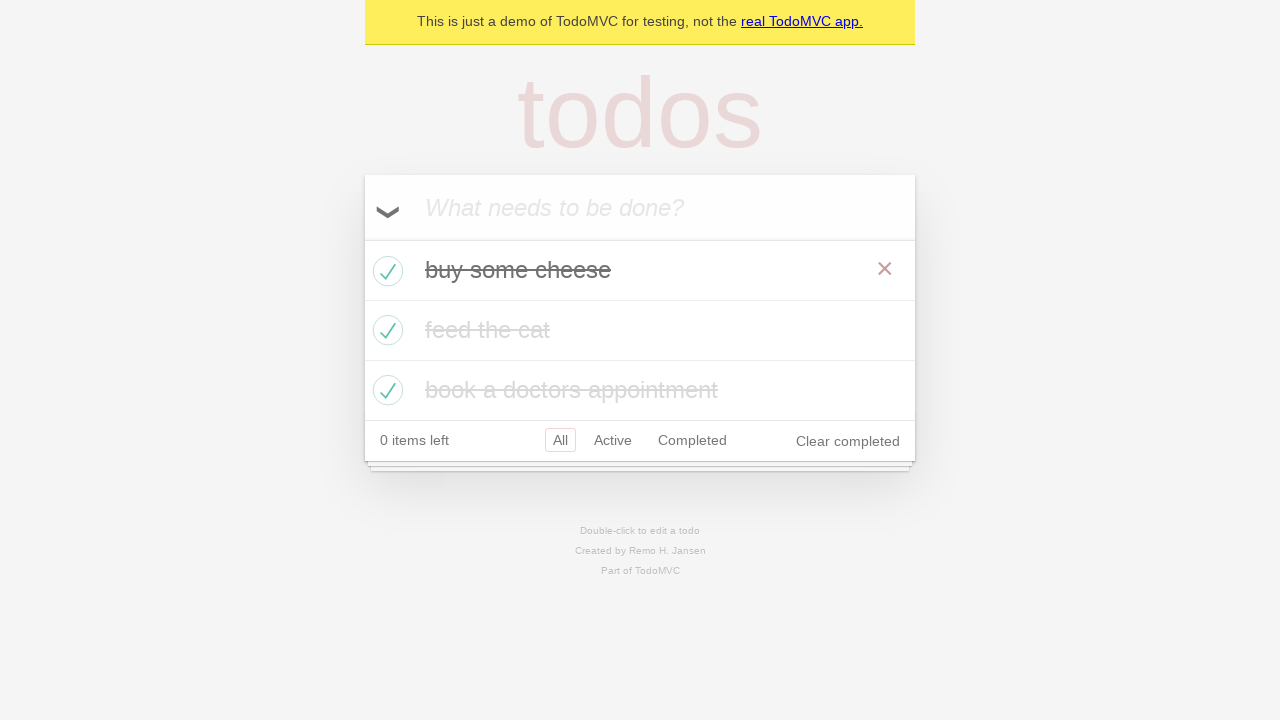

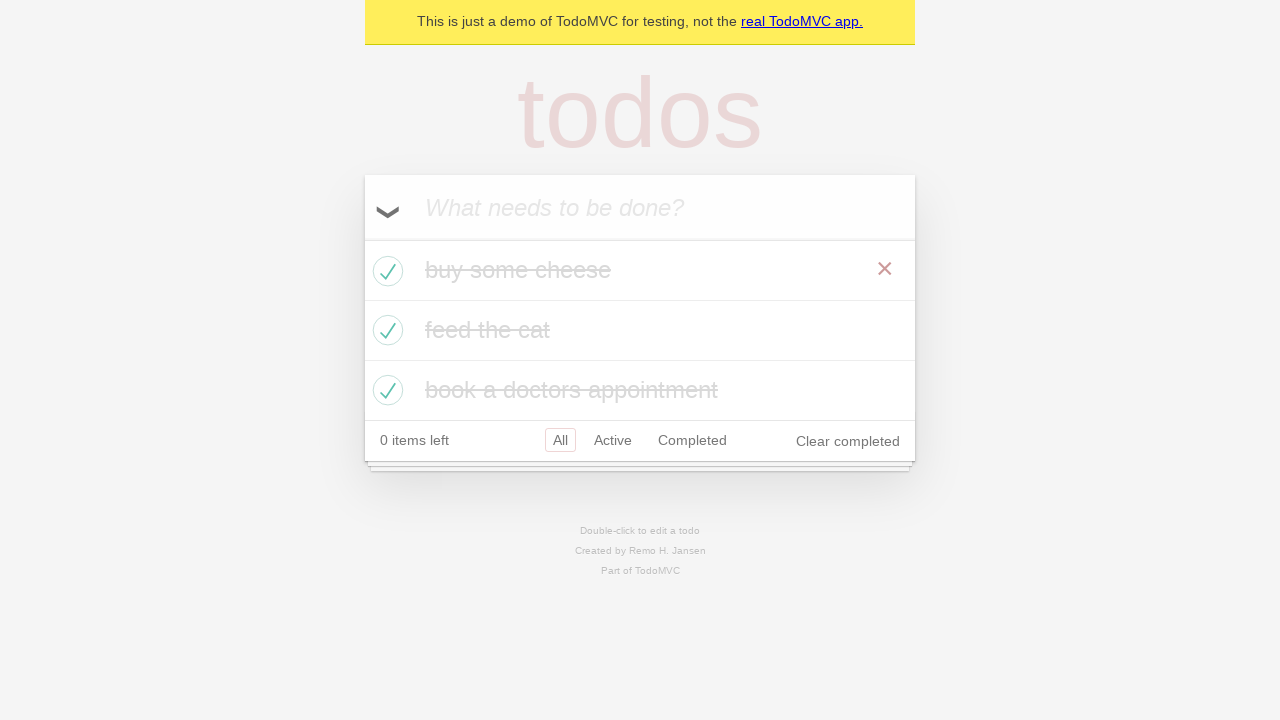